Fills out a Brazilian CPF (tax ID) consultation form with test data including CPF number and birth date

Starting URL: https://servicos.receita.fazenda.gov.br/servicos/cpf/consultasituacao/consultapublica.asp

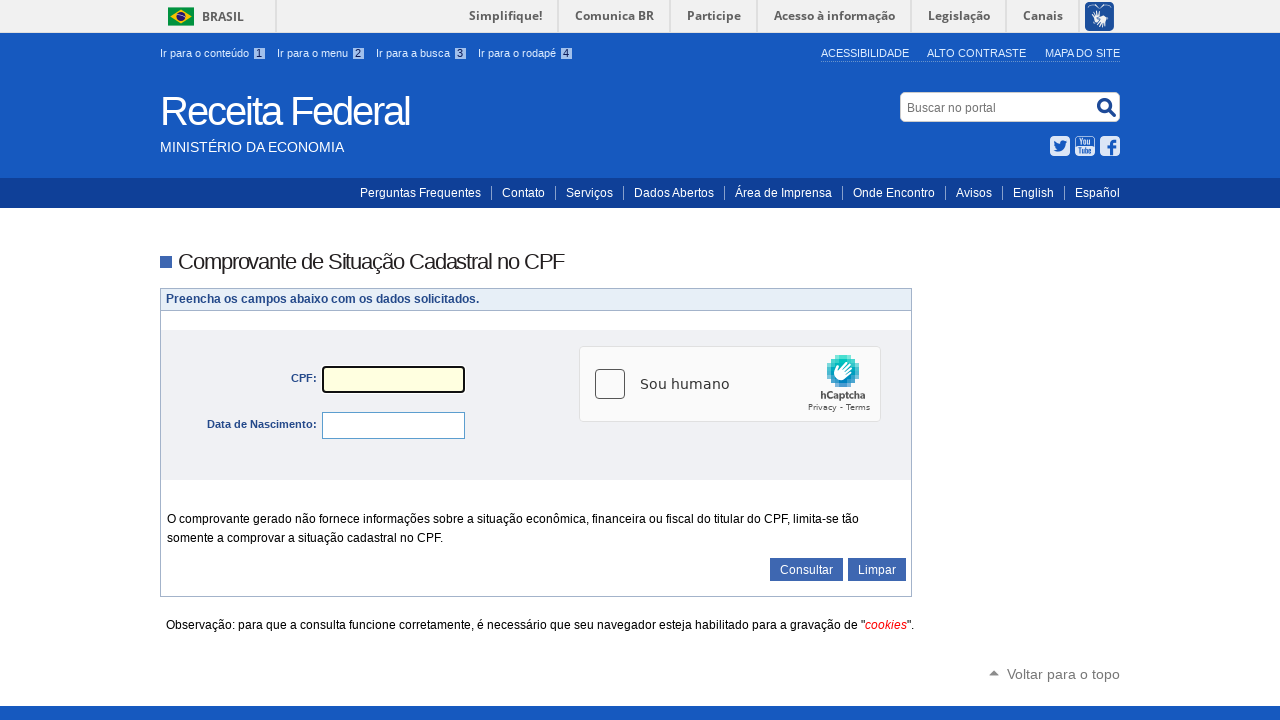

Filled CPF field with test value '12345678901' on #txtCPF
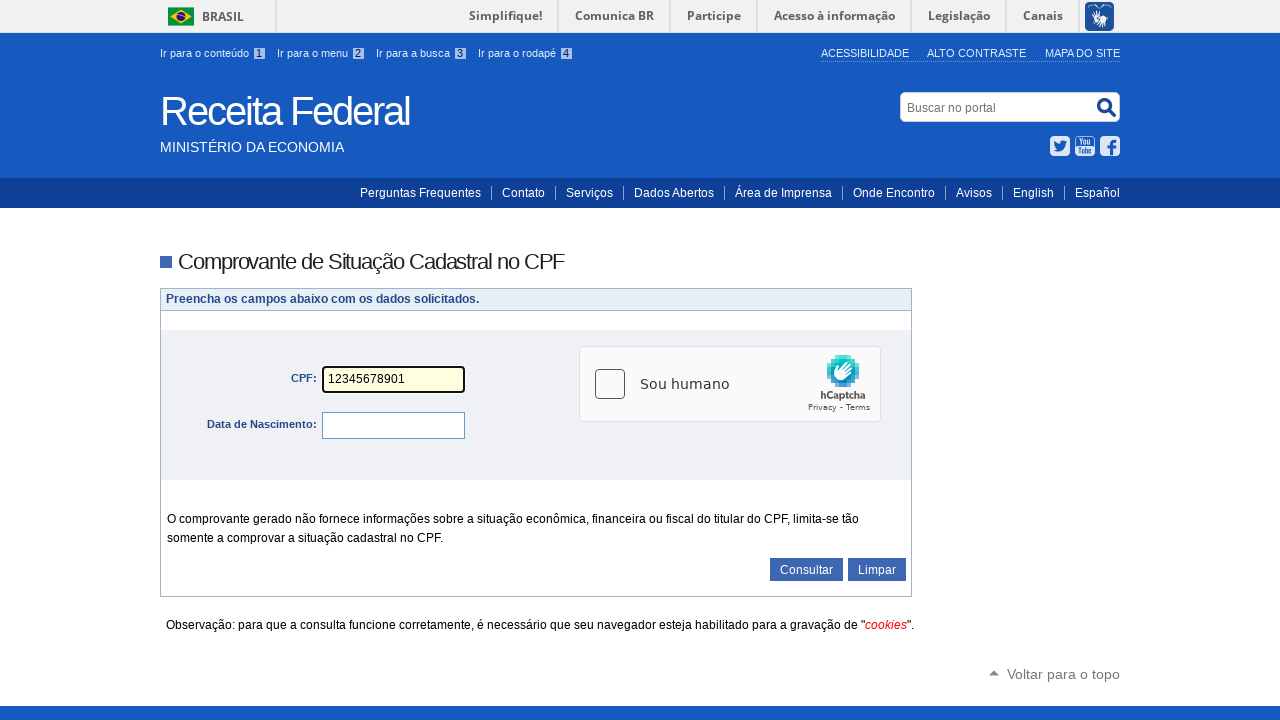

Filled birth date field with test value '15/03/1985' on #txtDataNascimento
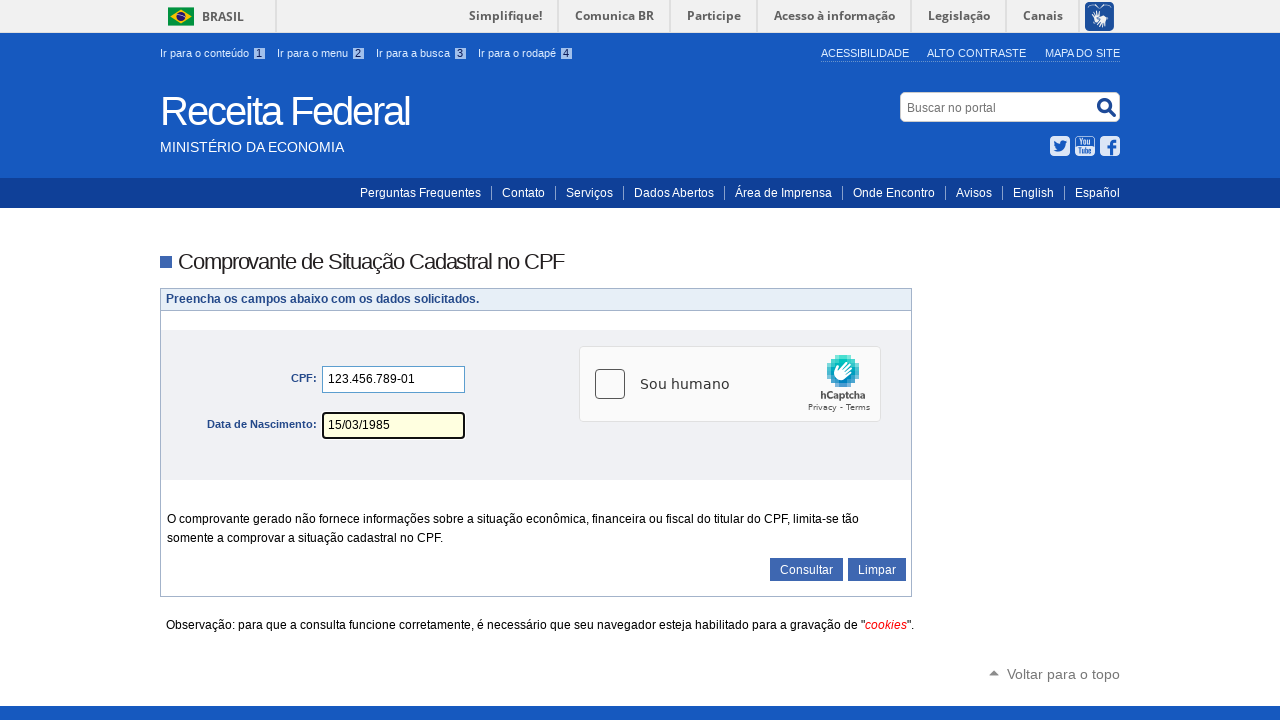

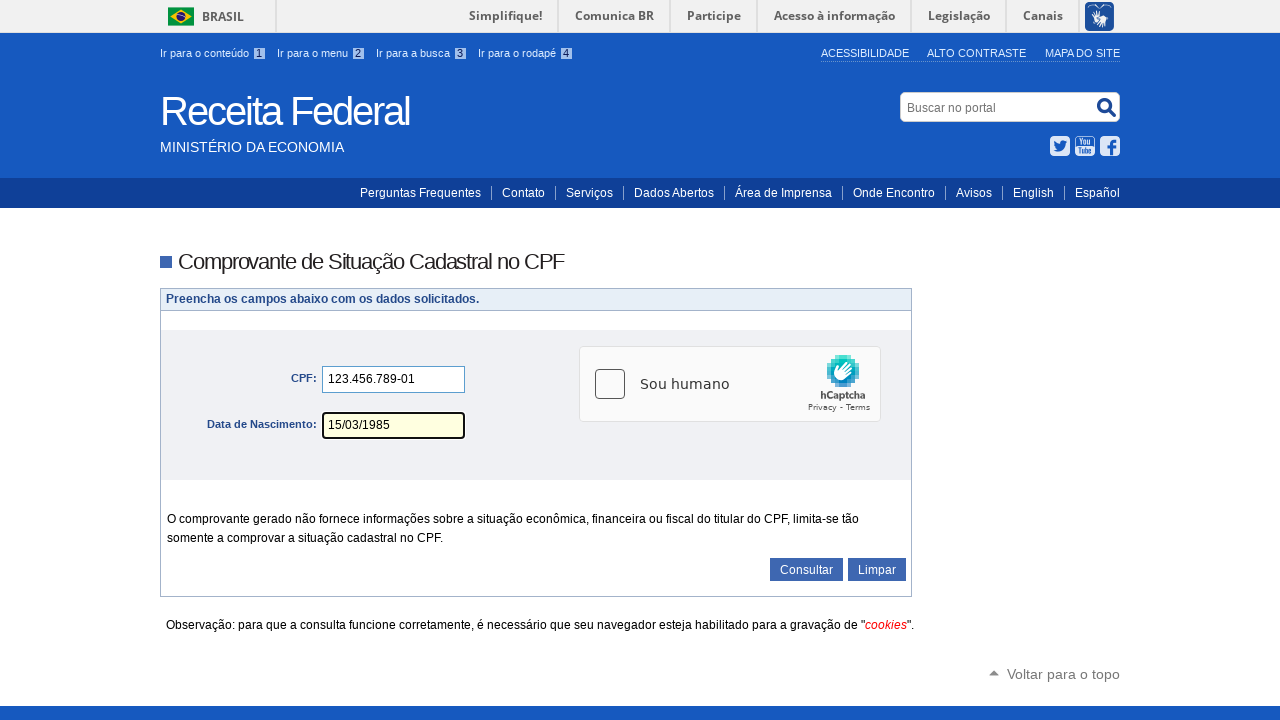